Tests interaction with Shadow DOM elements by navigating through nested shadow roots and filling a text field with a pizza order value

Starting URL: https://selectorshub.com/iframe-in-shadow-dom/

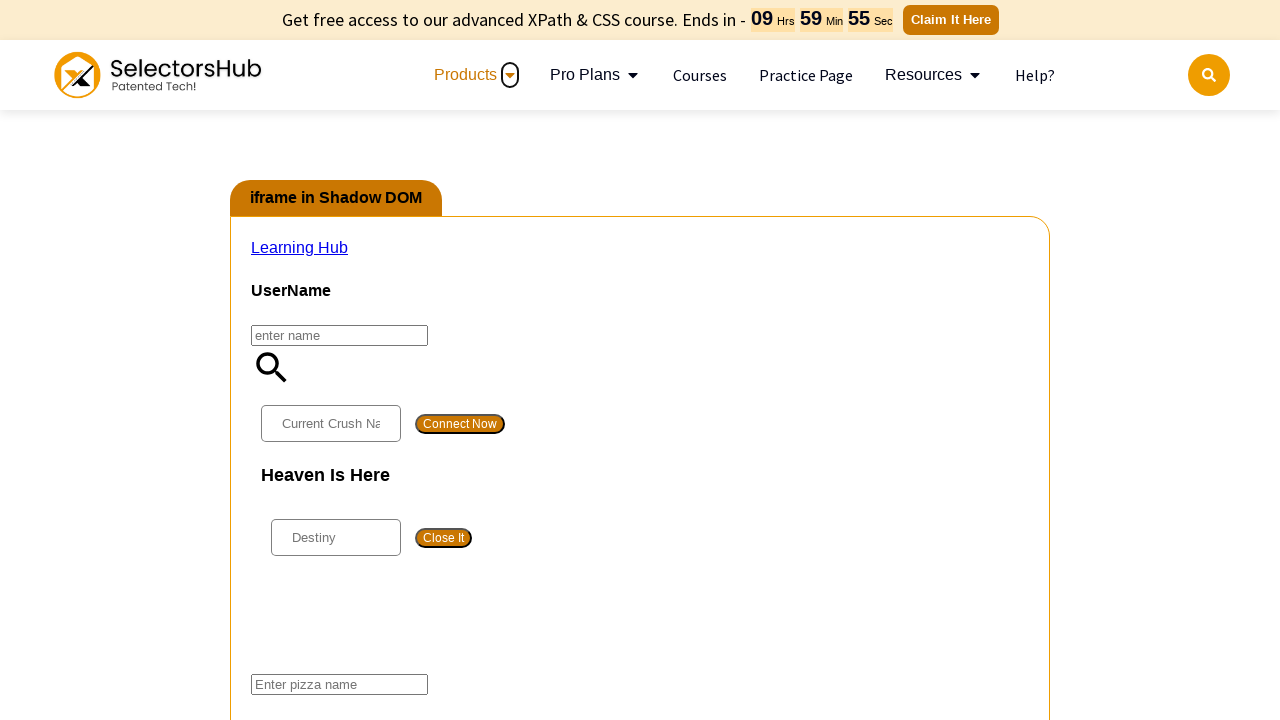

Waited 2 seconds for page to load
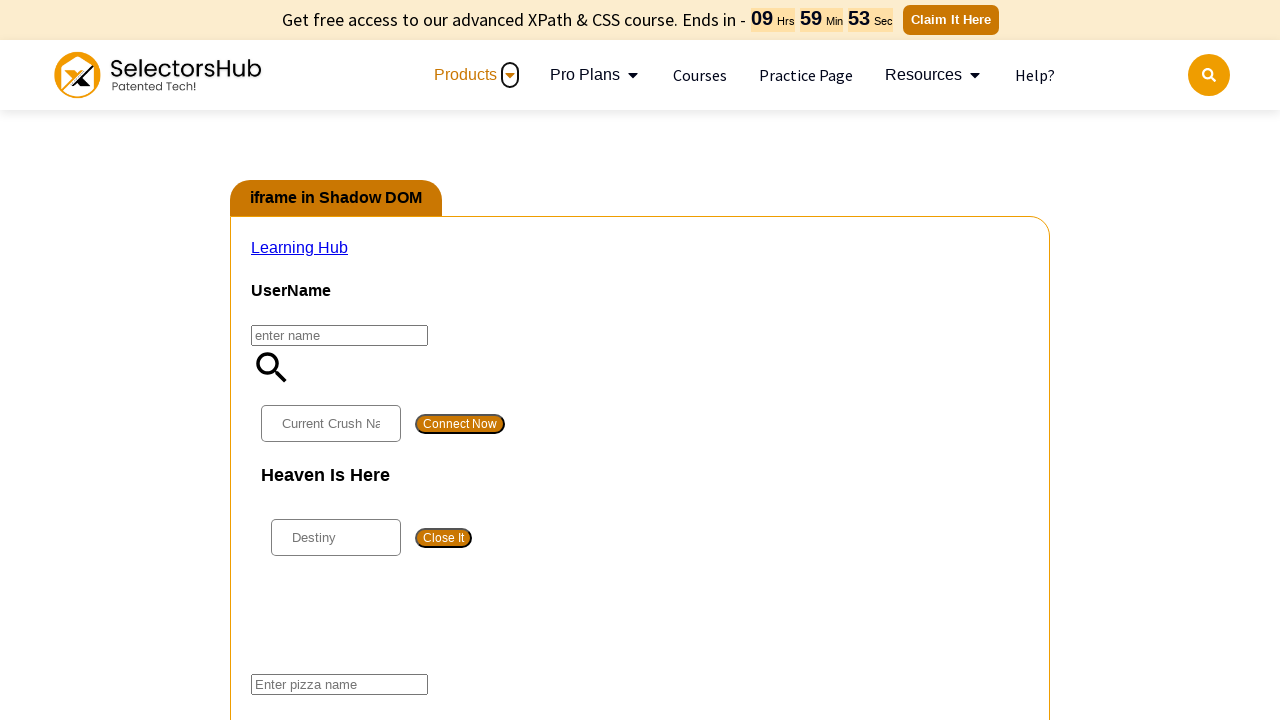

Located pizza input field through nested shadow DOM roots
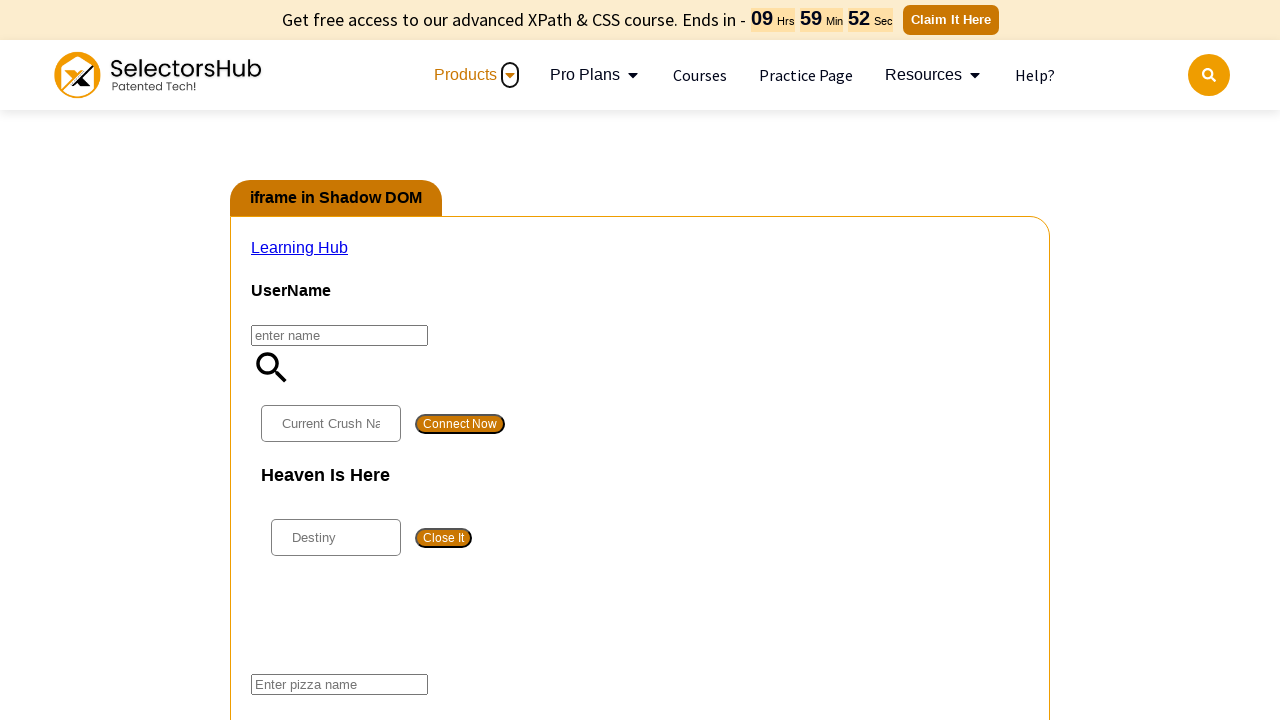

Filled pizza field with 'vegpizza' order
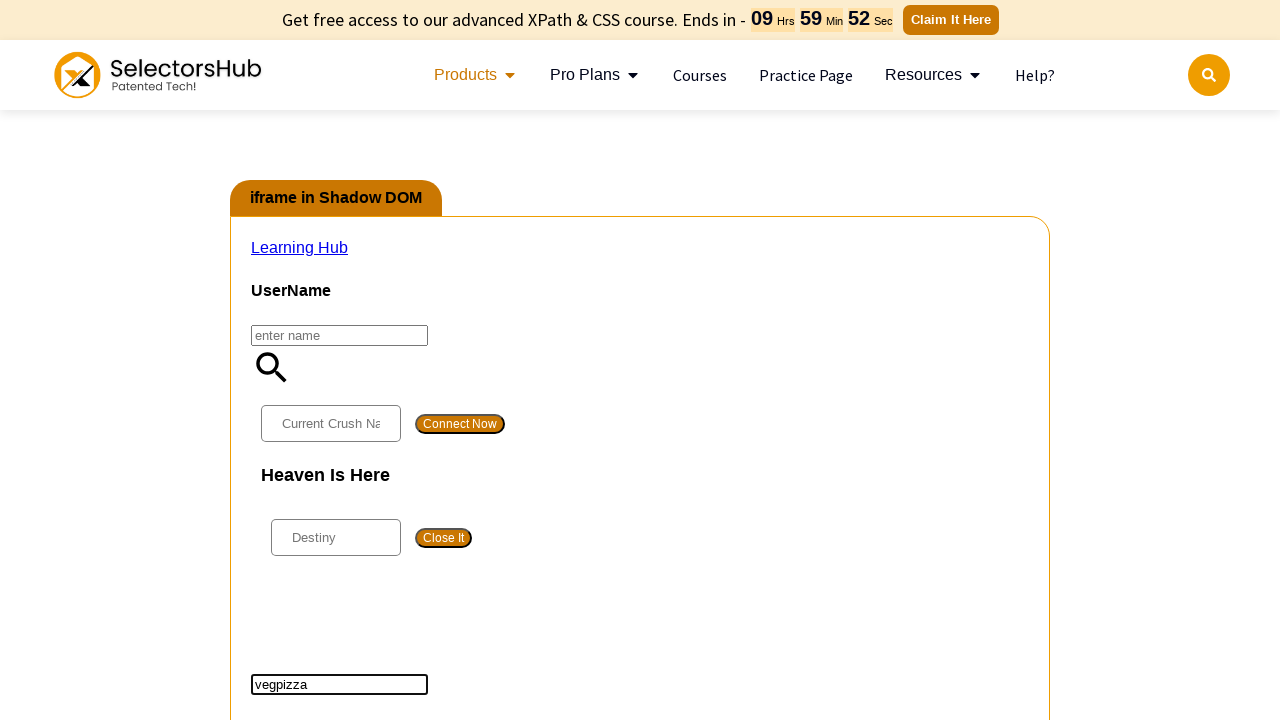

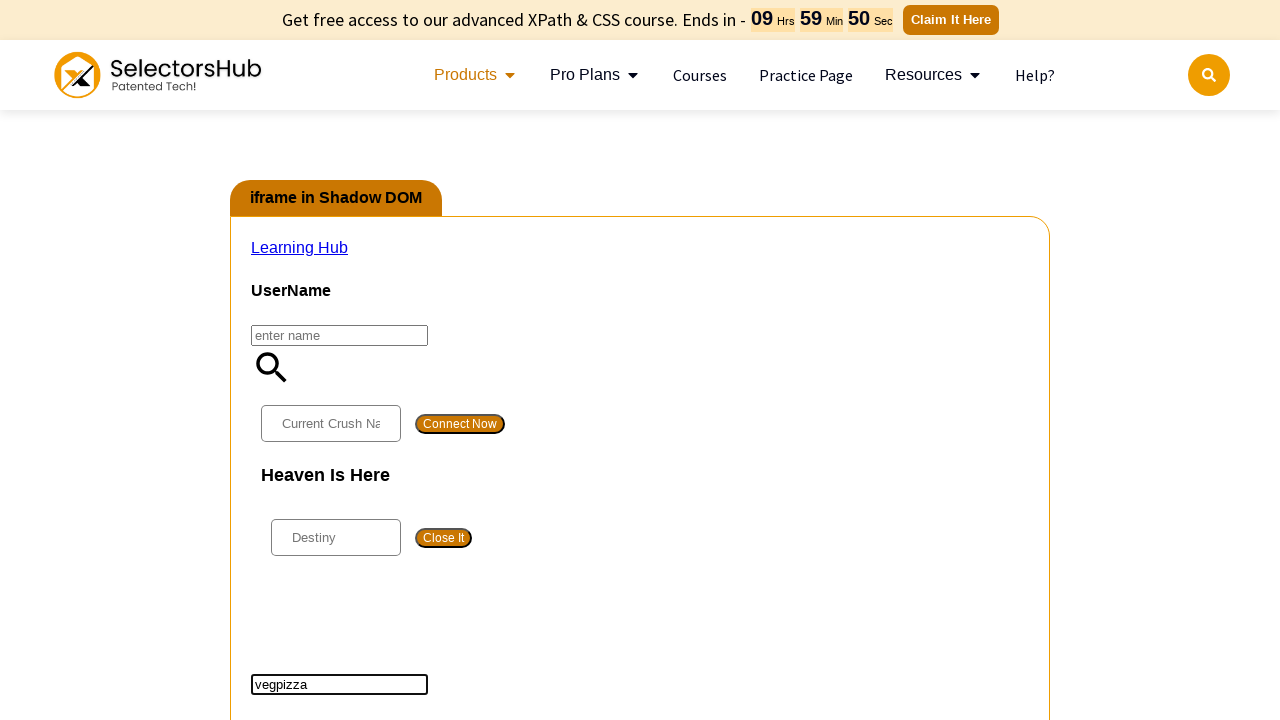